Tests handling of JavaScript alerts (alert, confirm, and prompt dialogs) by clicking buttons to trigger alerts, accepting/dismissing them, and verifying the result text. For prompts, it also tests entering text.

Starting URL: https://the-internet.herokuapp.com/javascript_alerts

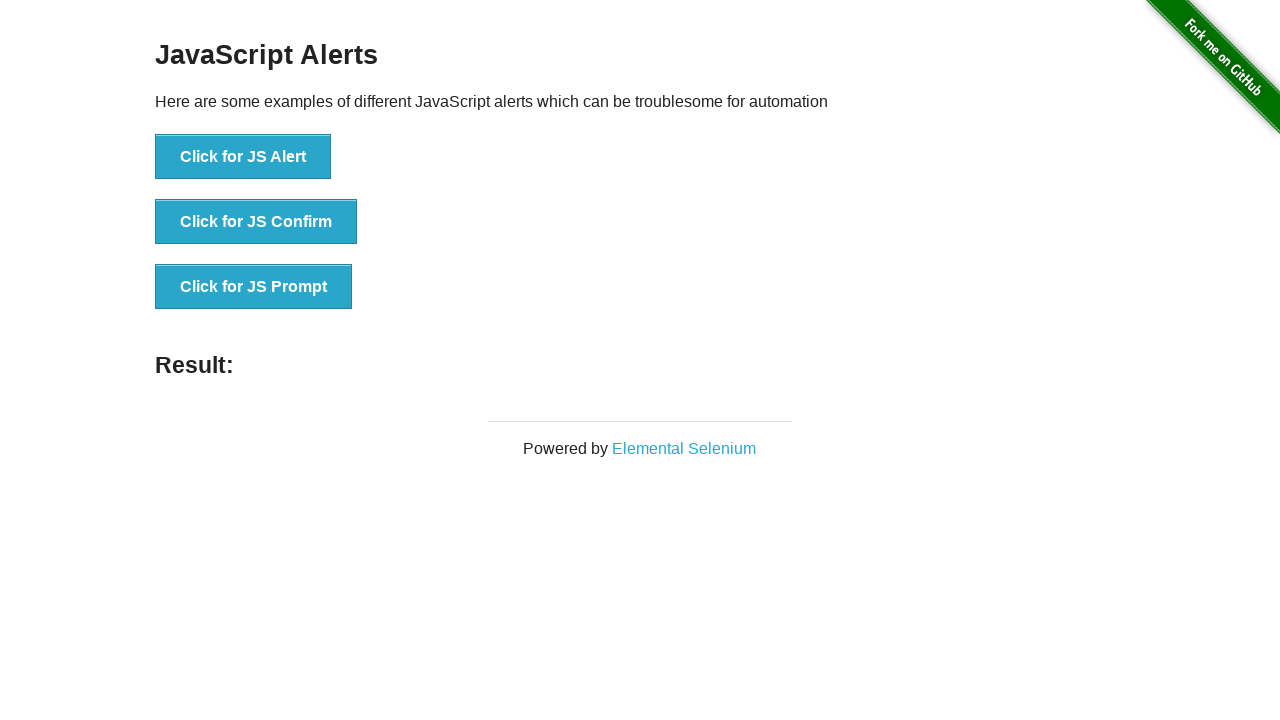

Set up dialog handler to accept jsAlert
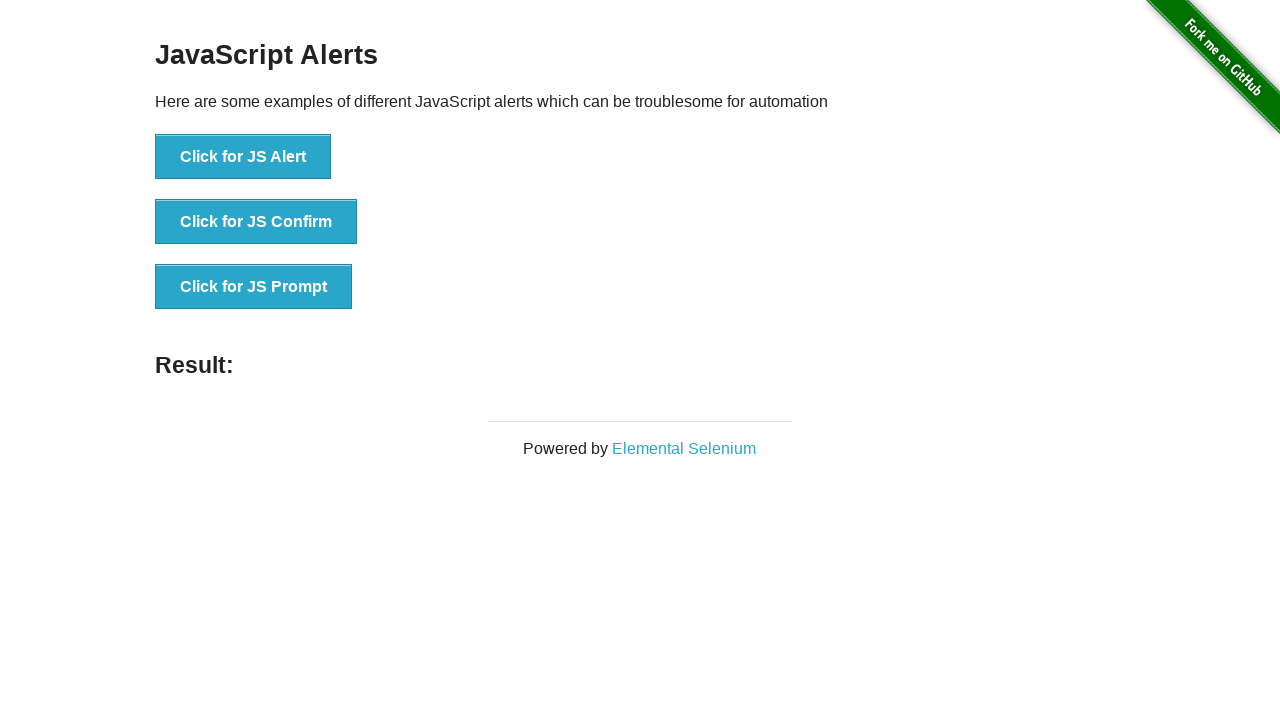

Clicked button to trigger jsAlert at (243, 157) on xpath=//button[contains(@onclick,'jsAlert')]
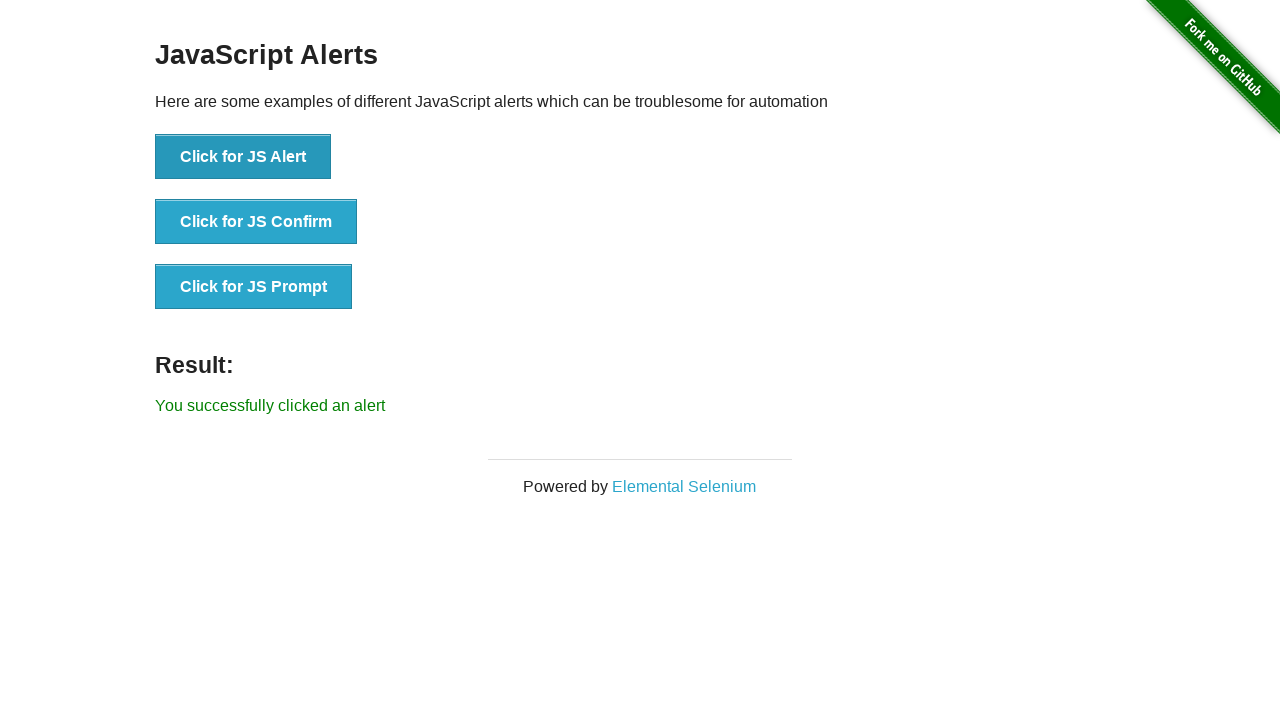

Alert accepted and result text displayed
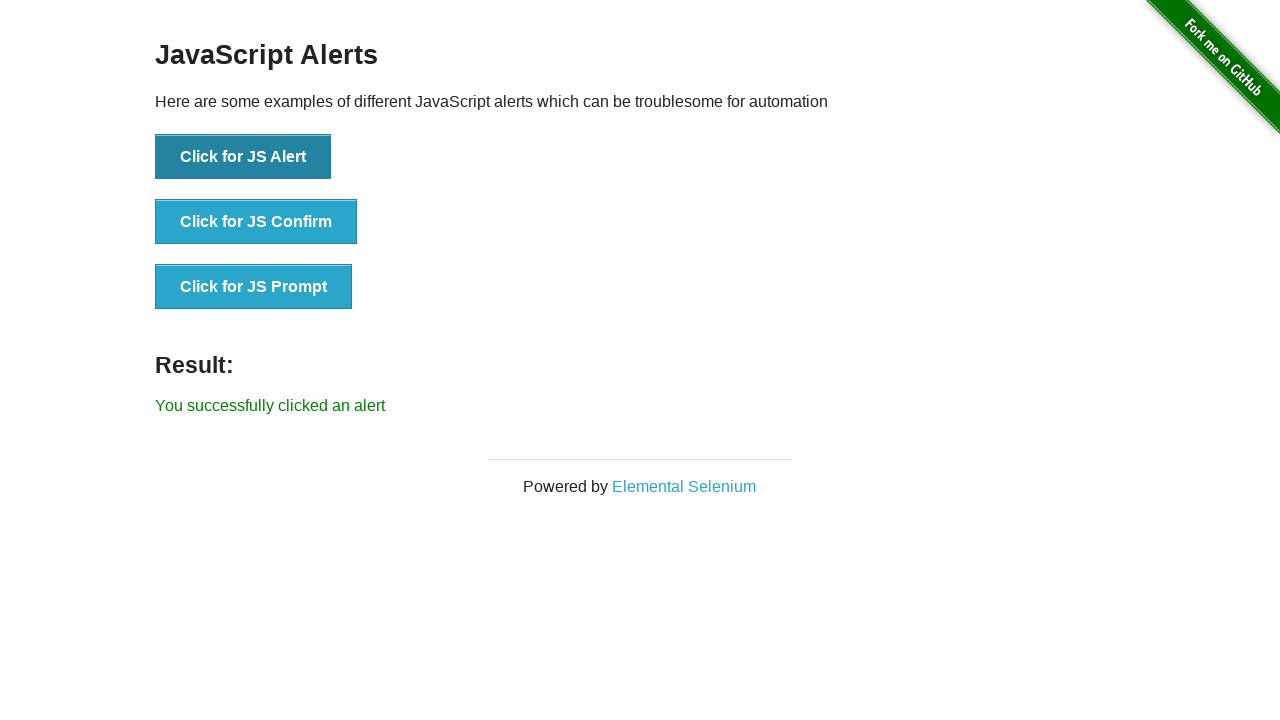

Set up dialog handler to dismiss jsAlert
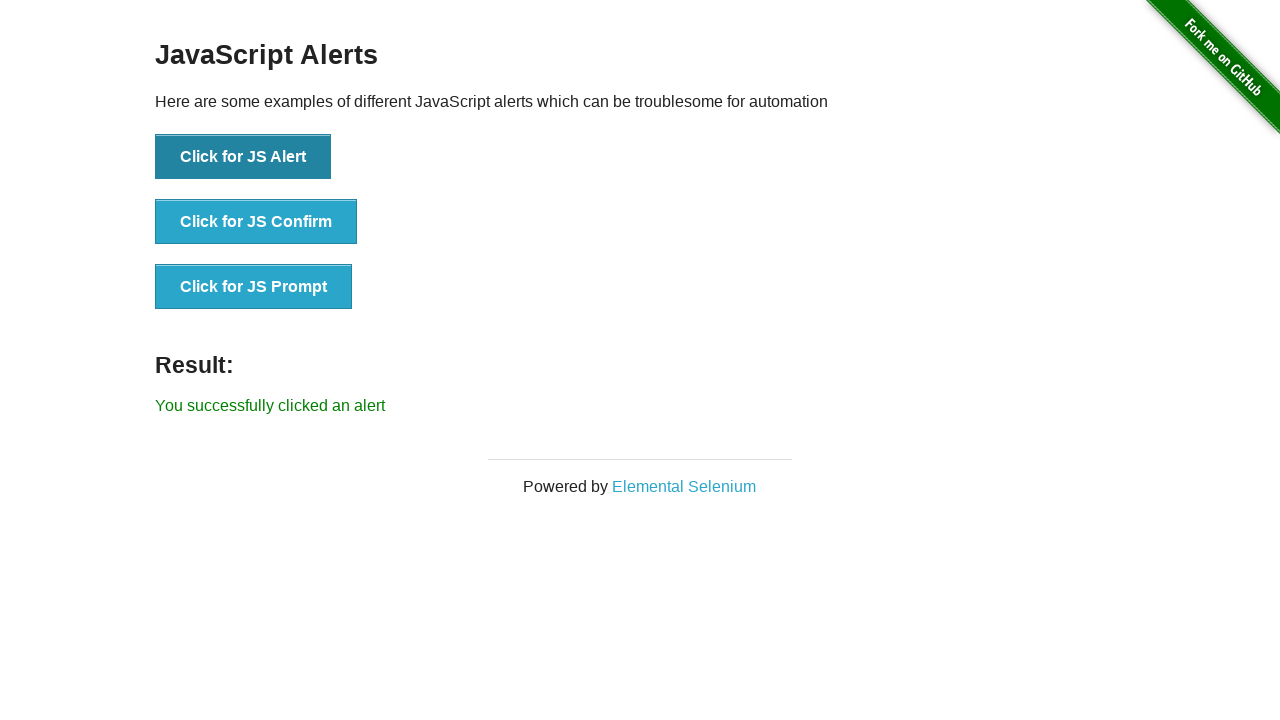

Clicked button to trigger jsAlert at (243, 157) on xpath=//button[contains(@onclick,'jsAlert')]
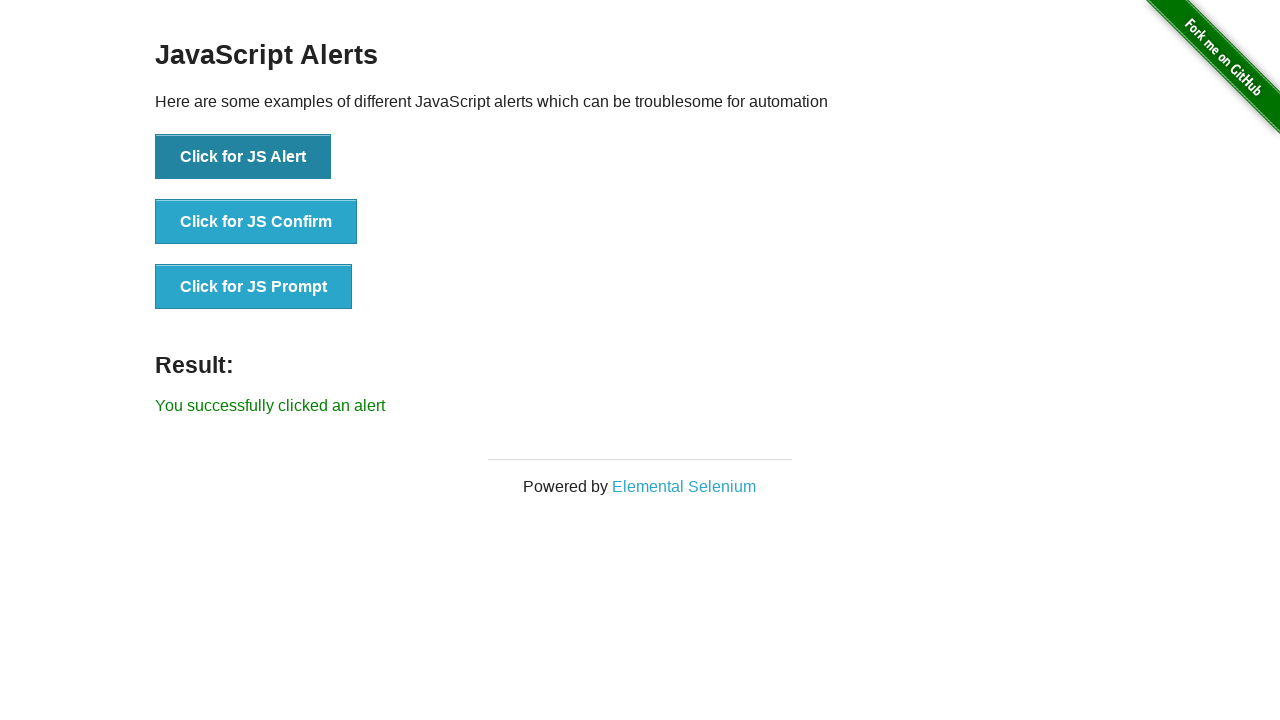

Alert dismissed and result text displayed
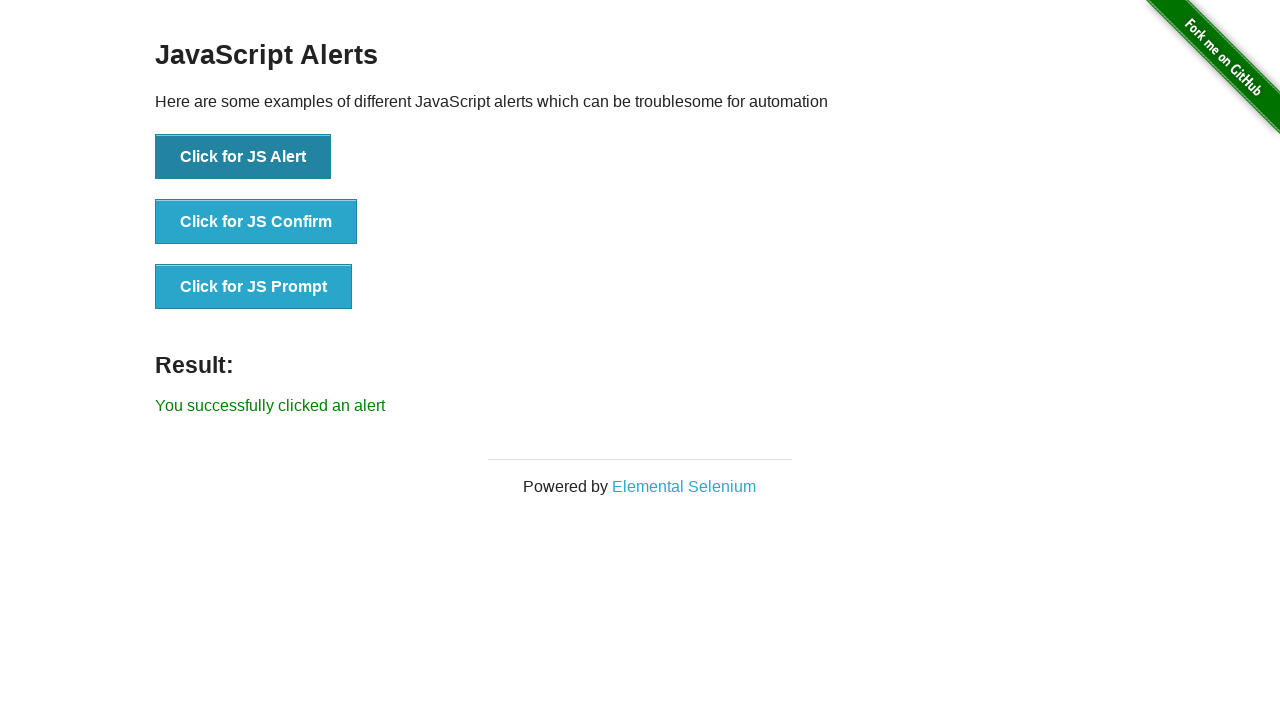

Set up dialog handler to accept jsConfirm
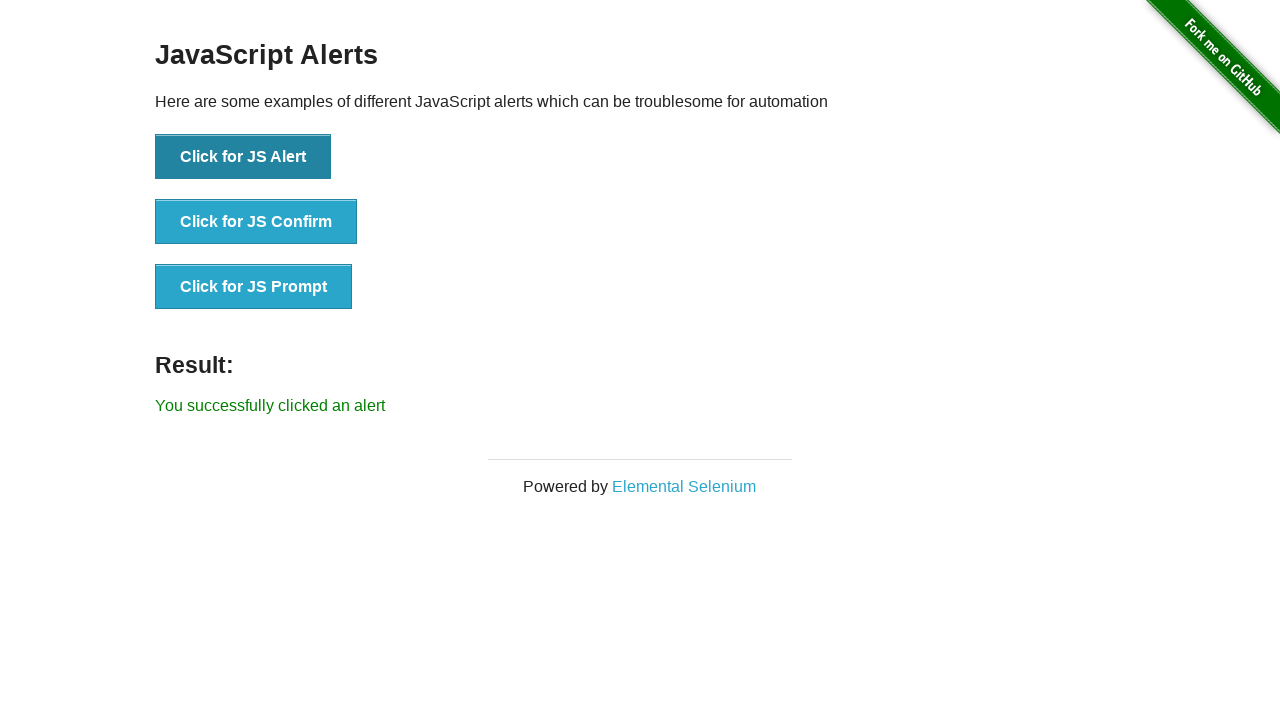

Clicked button to trigger jsConfirm at (256, 222) on xpath=//button[contains(@onclick,'jsConfirm')]
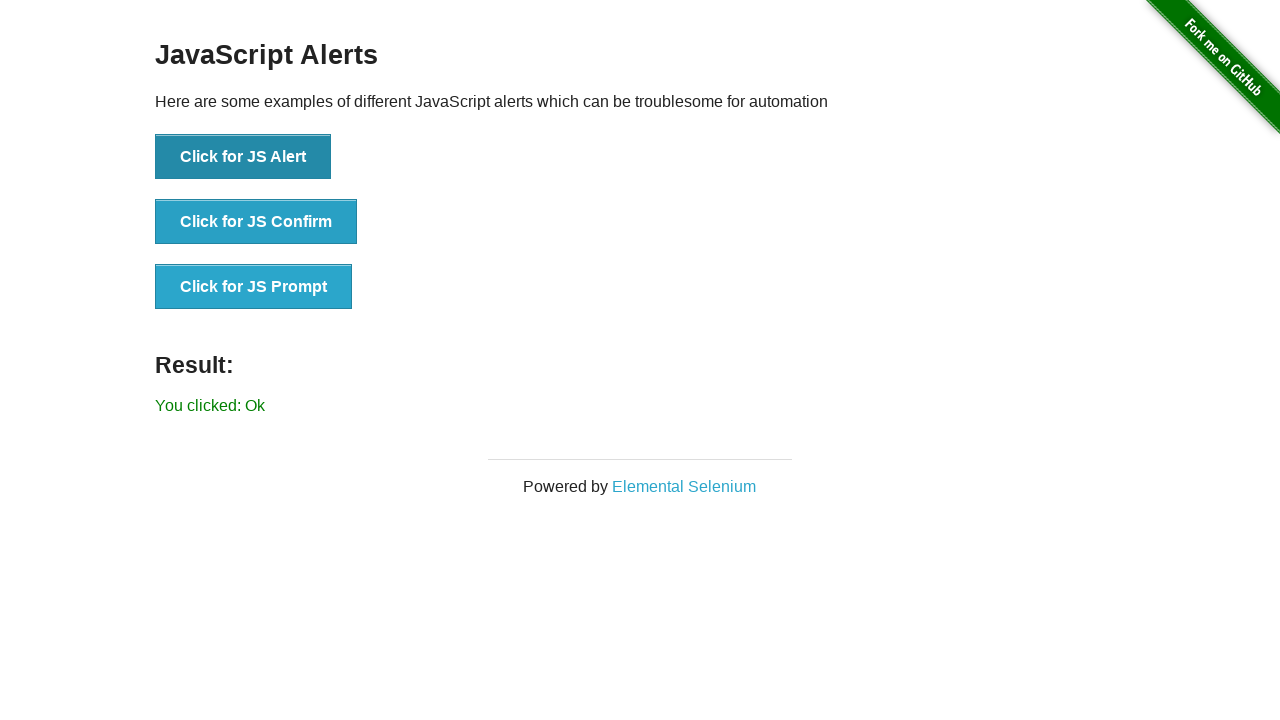

Confirm dialog accepted and result text displayed
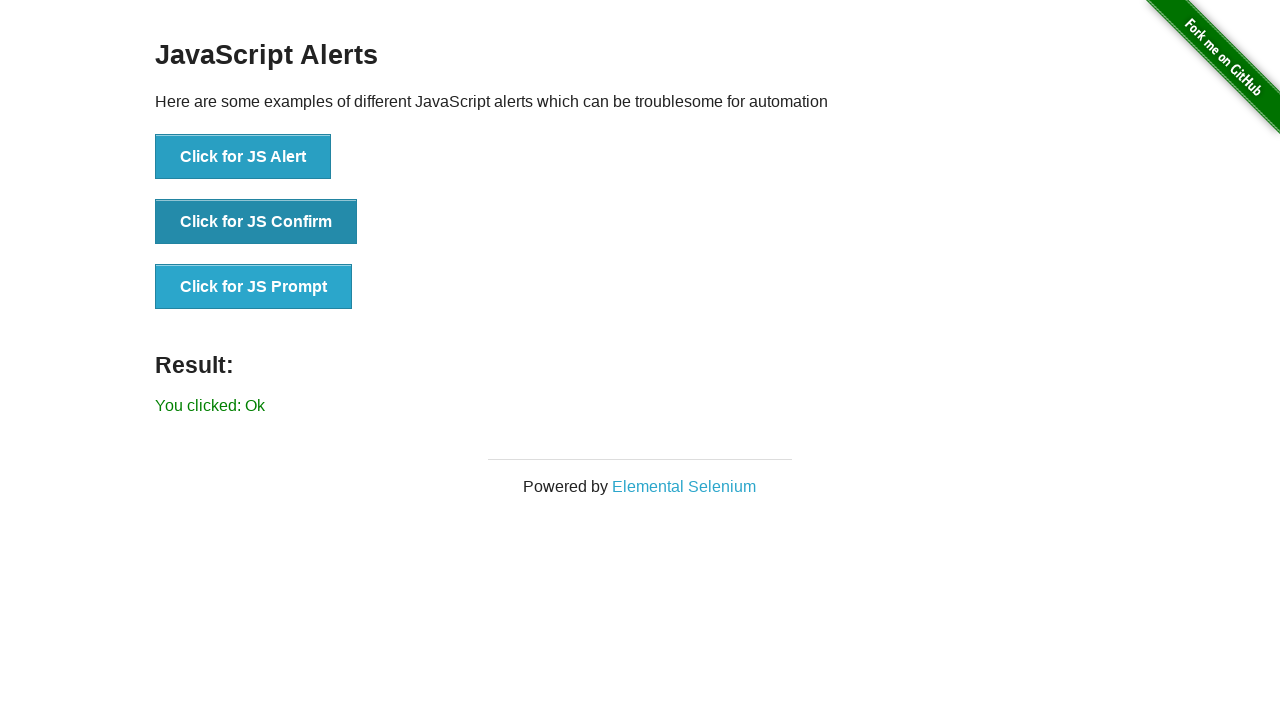

Set up dialog handler to dismiss jsConfirm
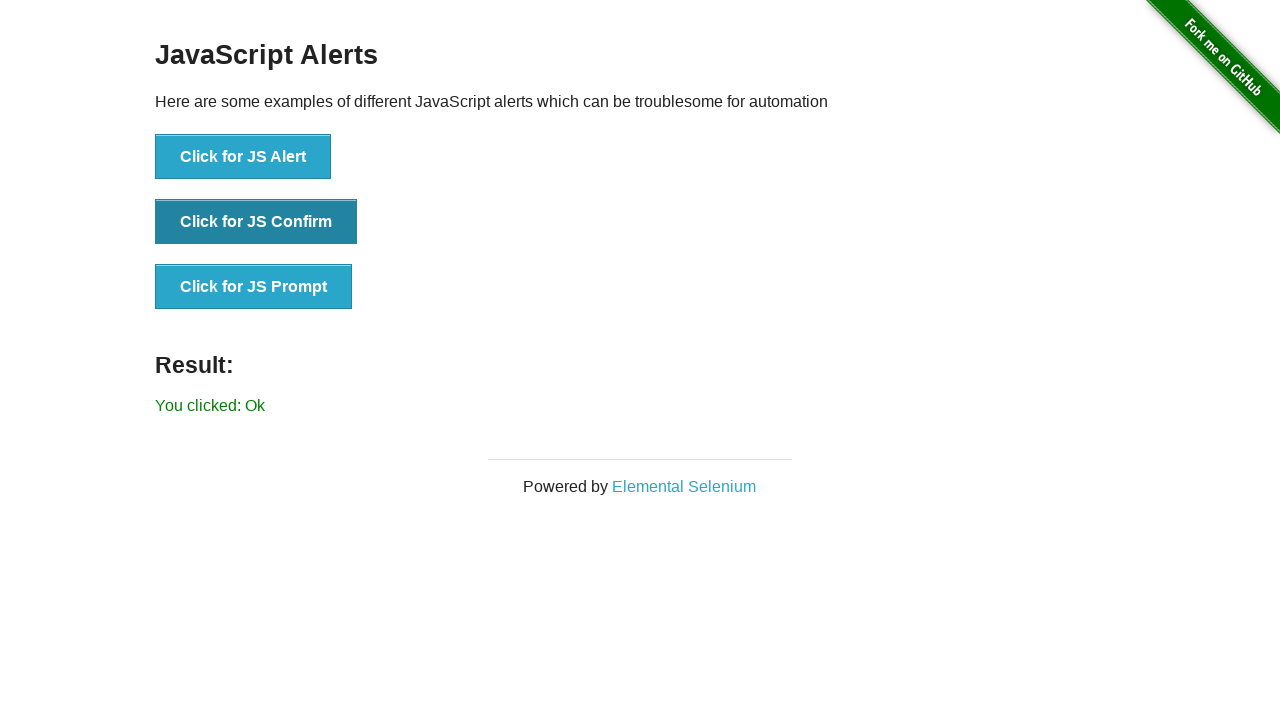

Clicked button to trigger jsConfirm at (256, 222) on xpath=//button[contains(@onclick,'jsConfirm')]
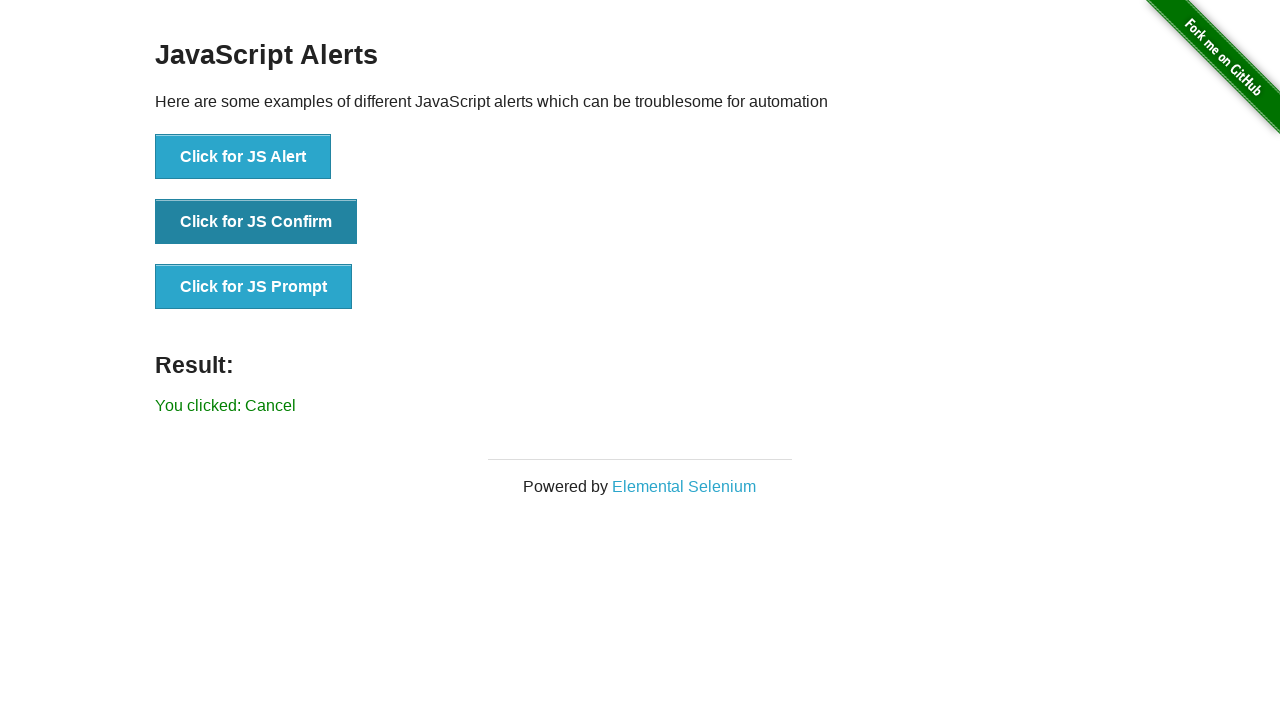

Confirm dialog dismissed and result text displayed
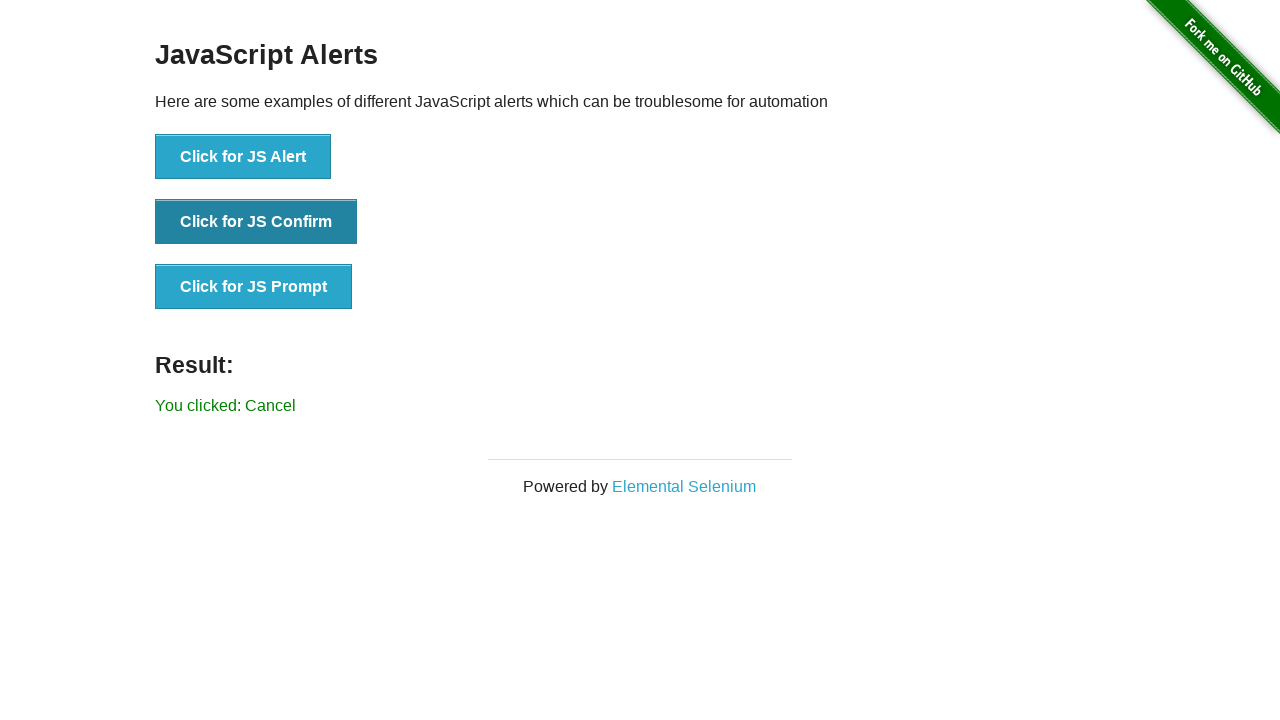

Set up dialog handler to accept jsPrompt with text 'Nothing'
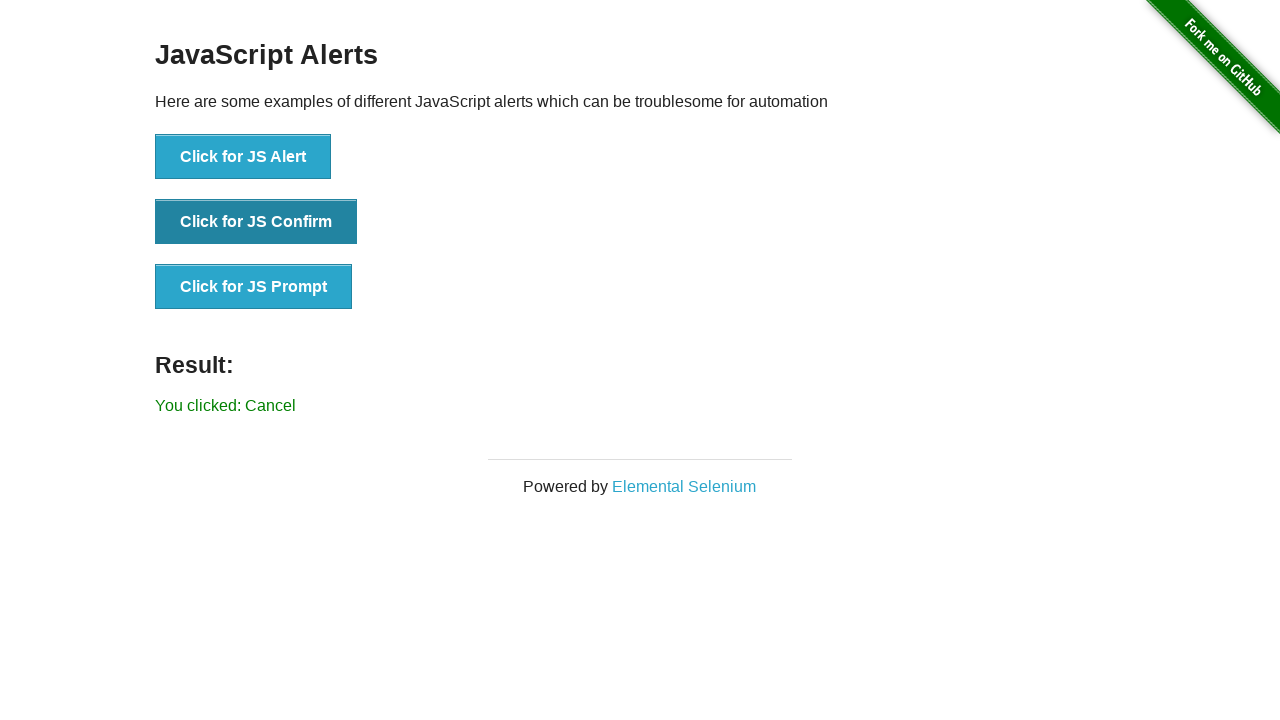

Clicked button to trigger jsPrompt at (254, 287) on xpath=//button[contains(@onclick,'jsPrompt')]
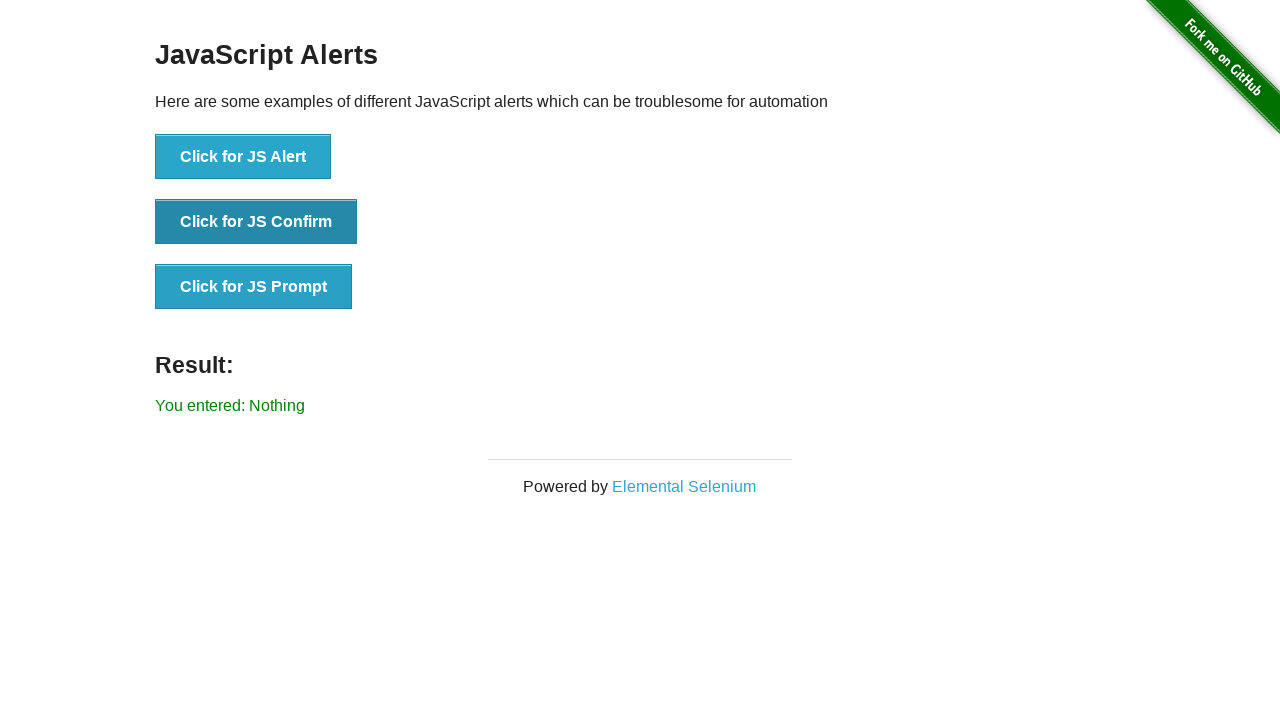

Prompt dialog accepted with text input and result text displayed
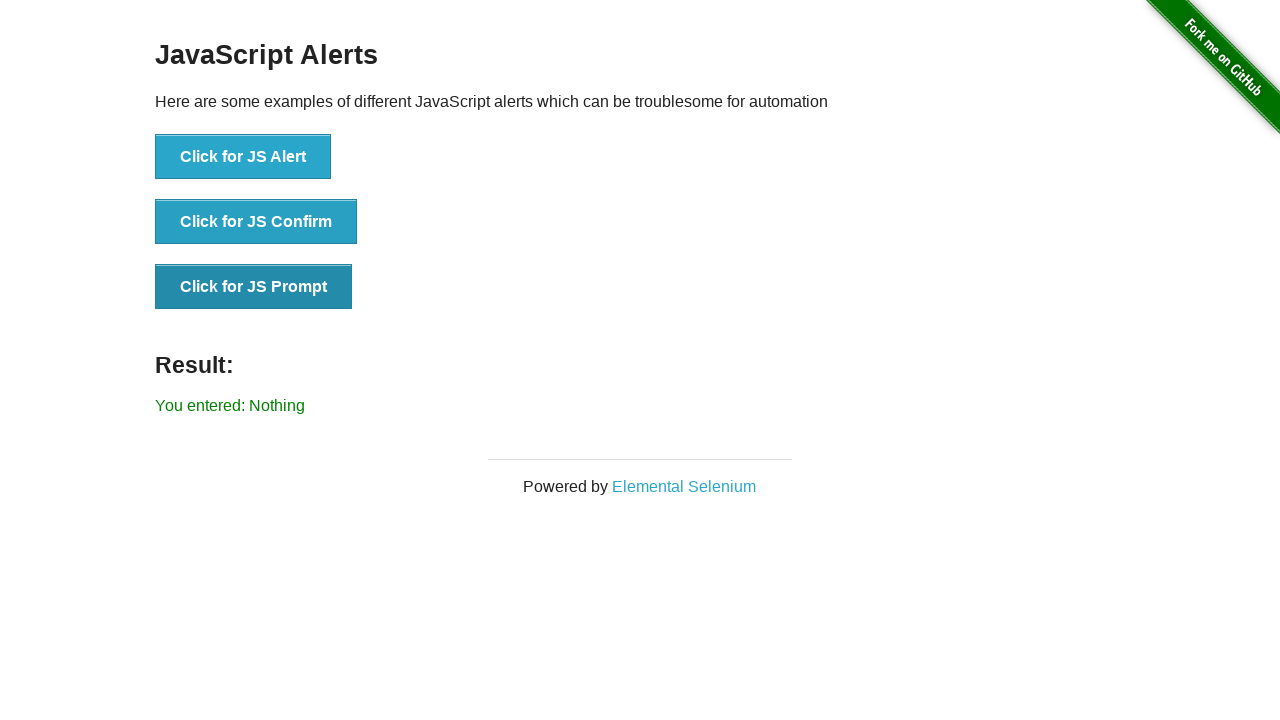

Set up dialog handler to dismiss jsPrompt
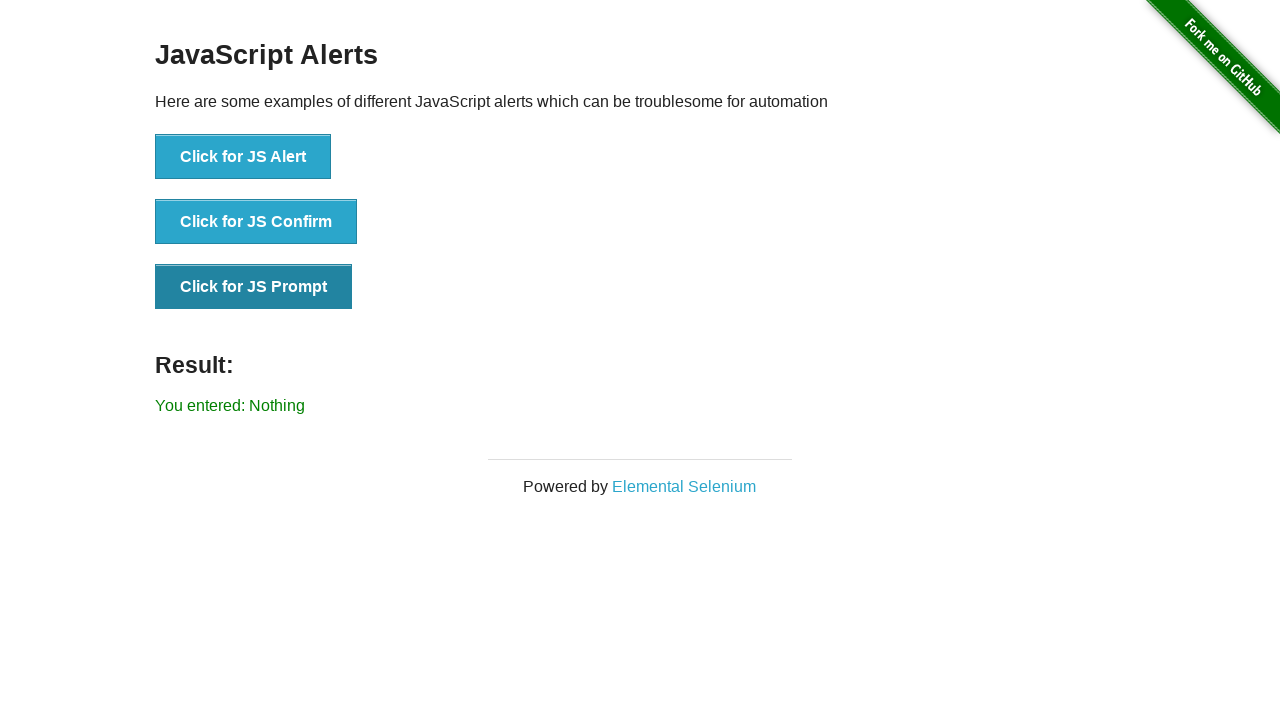

Clicked button to trigger jsPrompt at (254, 287) on xpath=//button[contains(@onclick,'jsPrompt')]
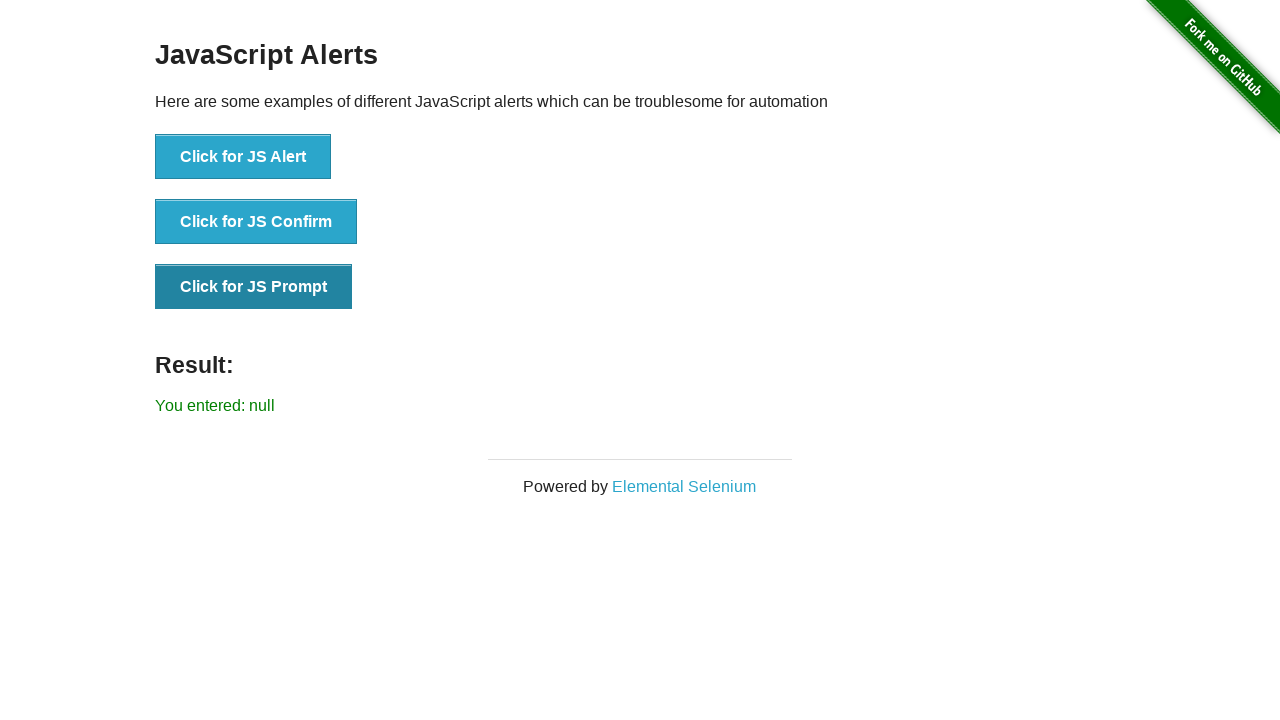

Prompt dialog dismissed and result text displayed
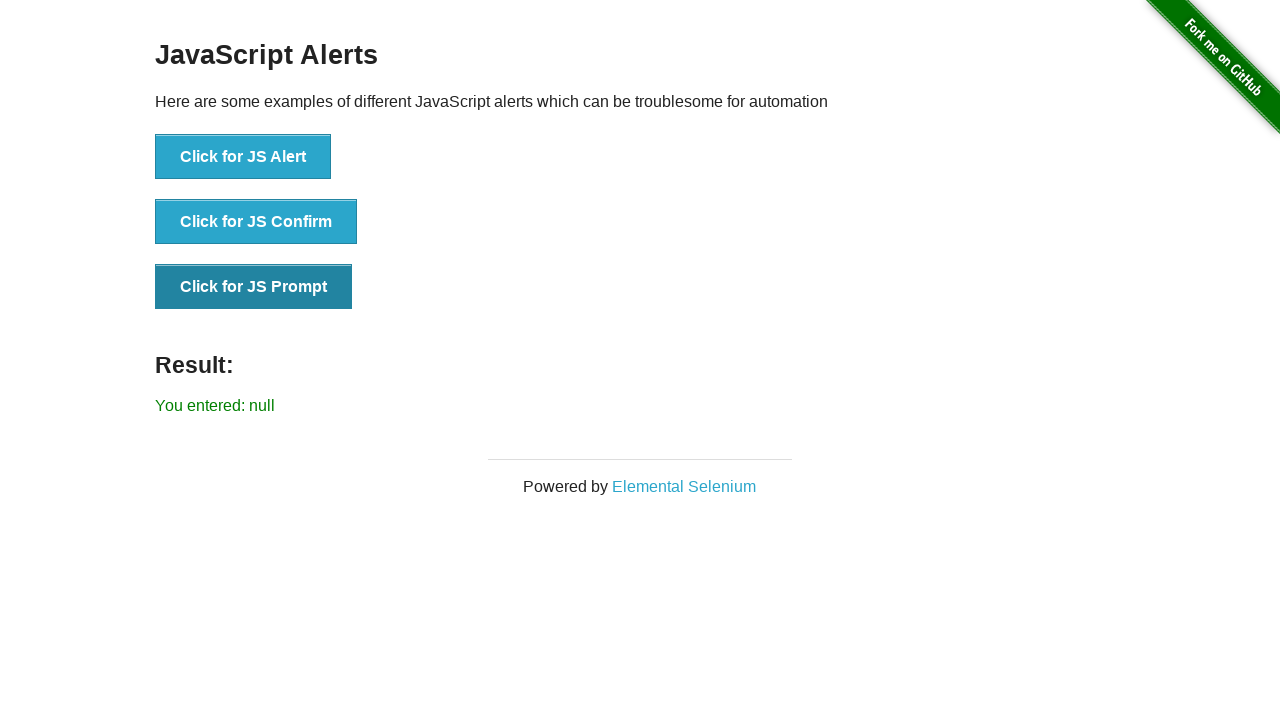

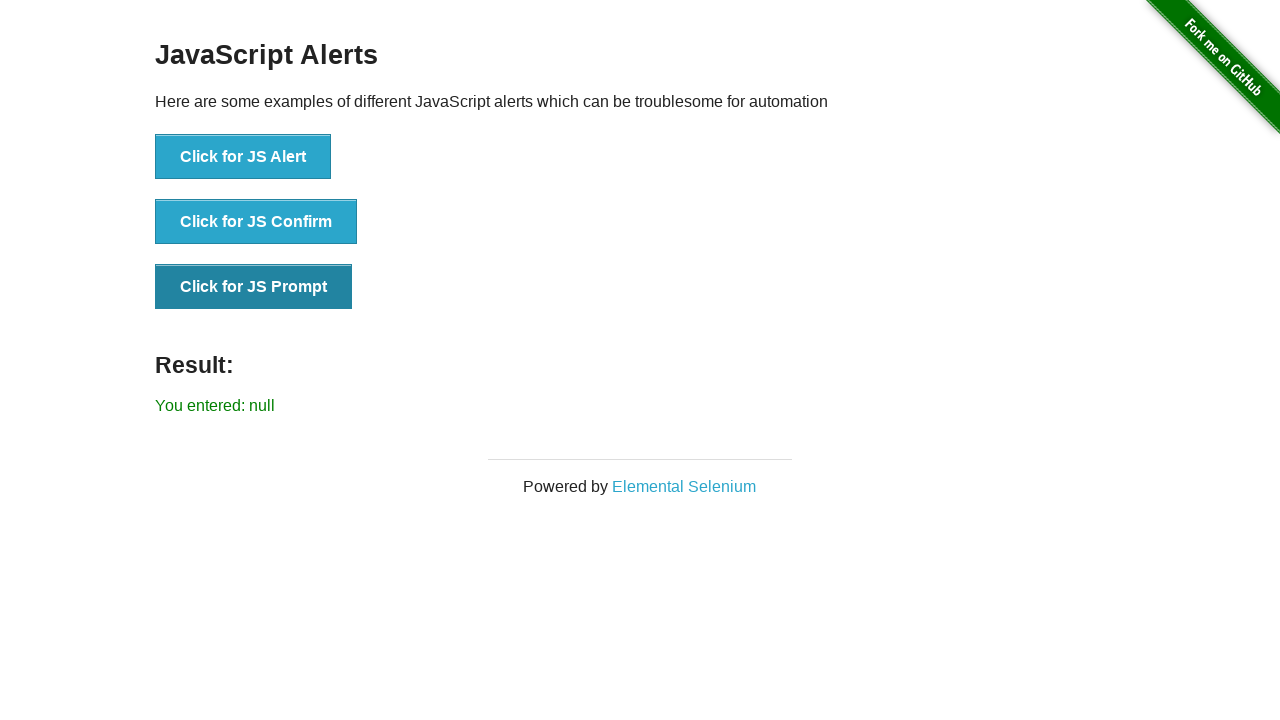